Tests autocomplete suggestion functionality by typing "Mex" and selecting Mexico from suggestions

Starting URL: https://rahulshettyacademy.com/AutomationPractice/

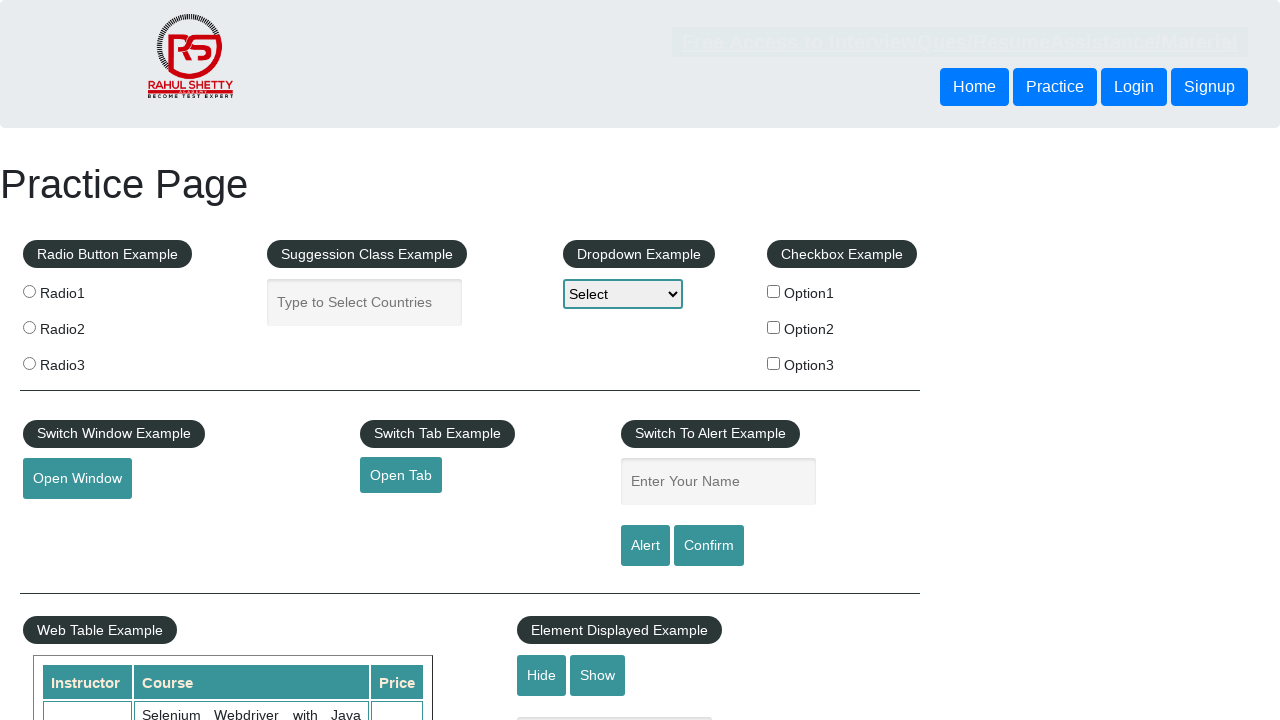

Typed 'Mex' into the autocomplete field on #autocomplete
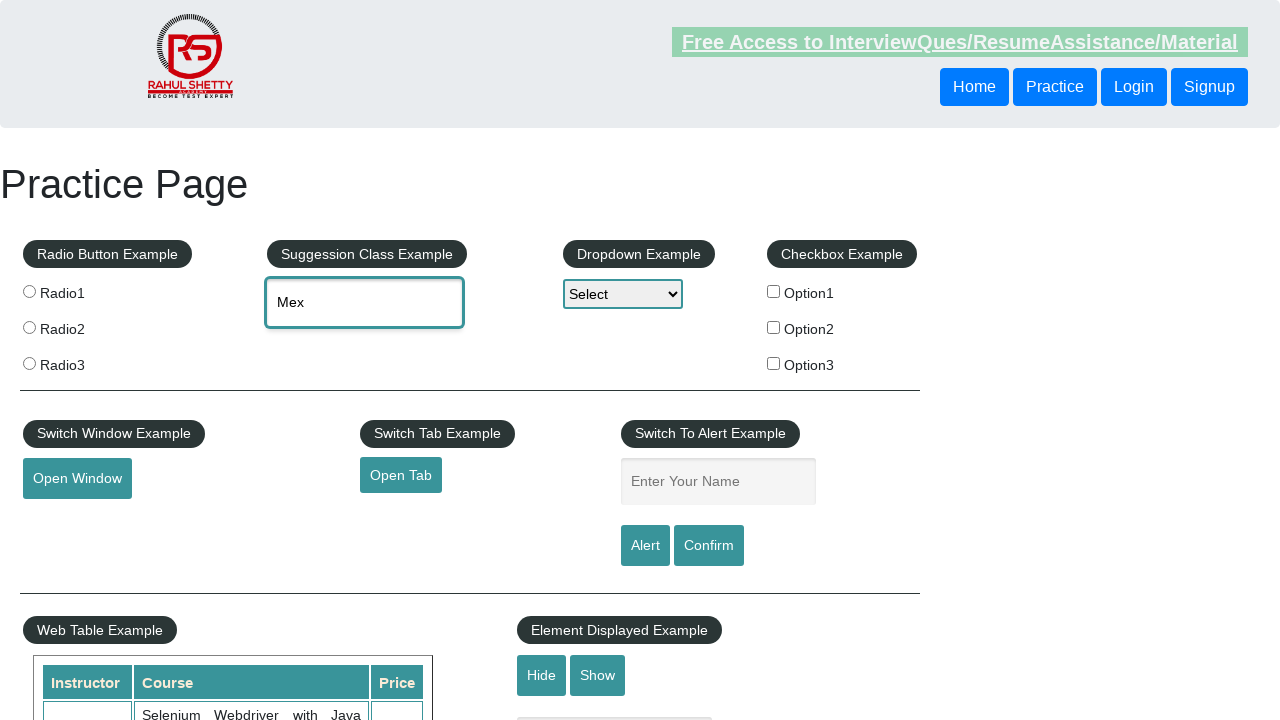

Autocomplete suggestions appeared
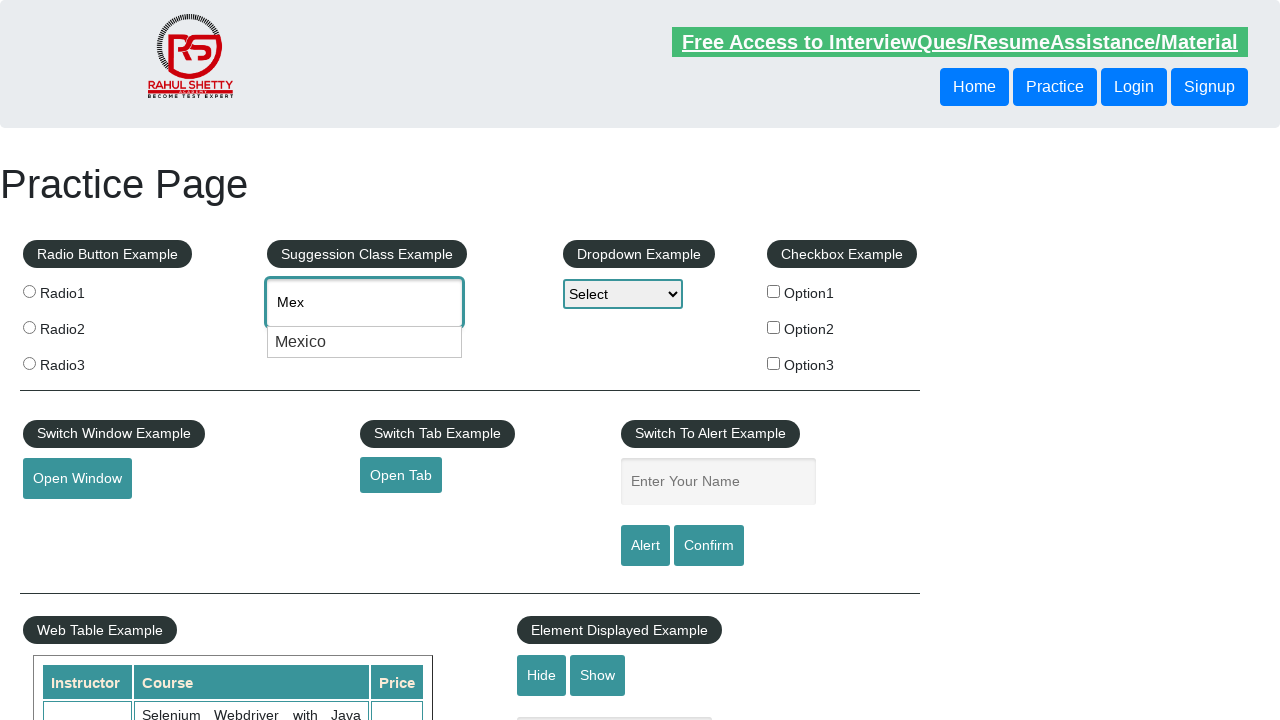

Selected 'Mexico' from the autocomplete suggestions at (365, 342) on text=Mexico
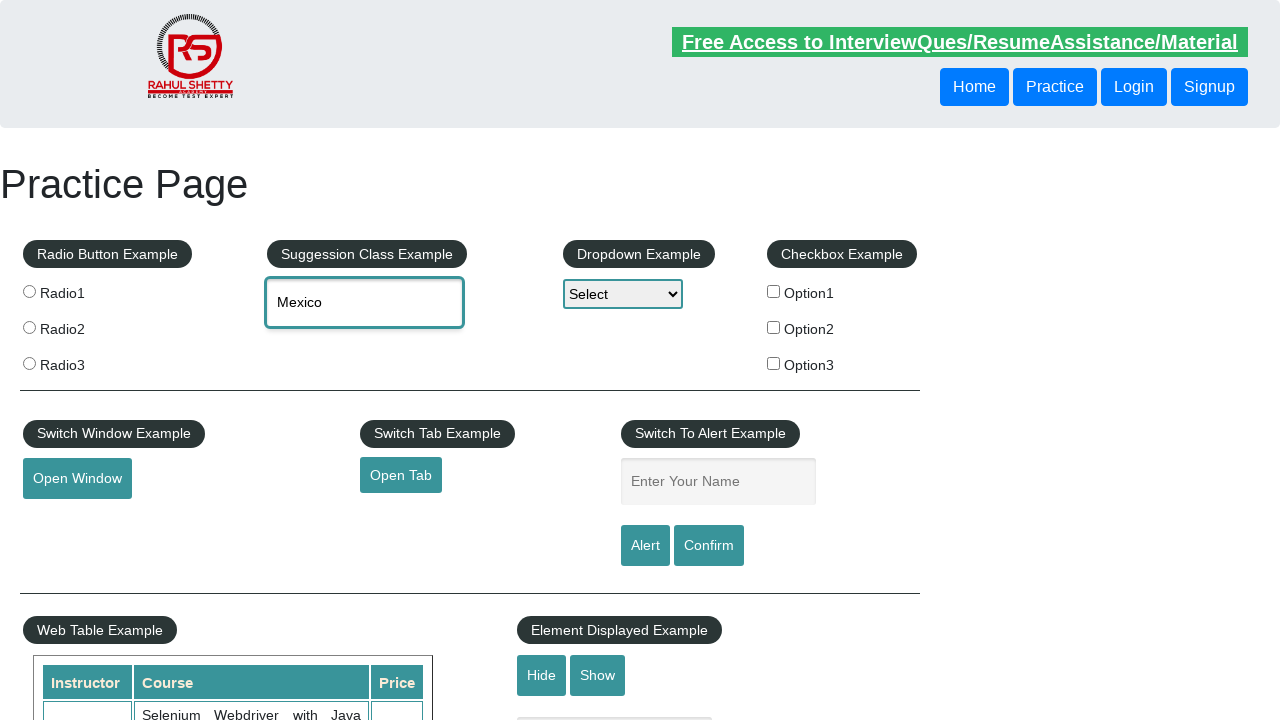

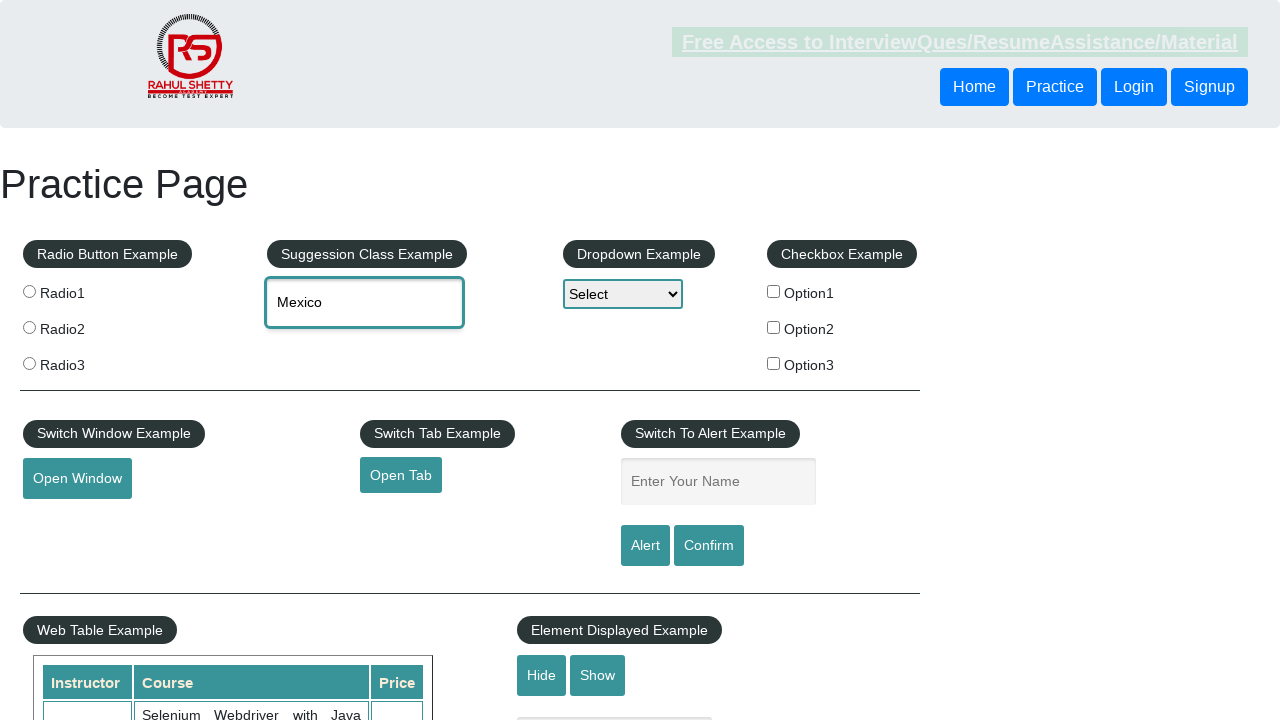